Tests state dropdown selection by selecting Illinois, then Virginia, then California, and verifies that California is the final selected option.

Starting URL: https://practice.cydeo.com/dropdown

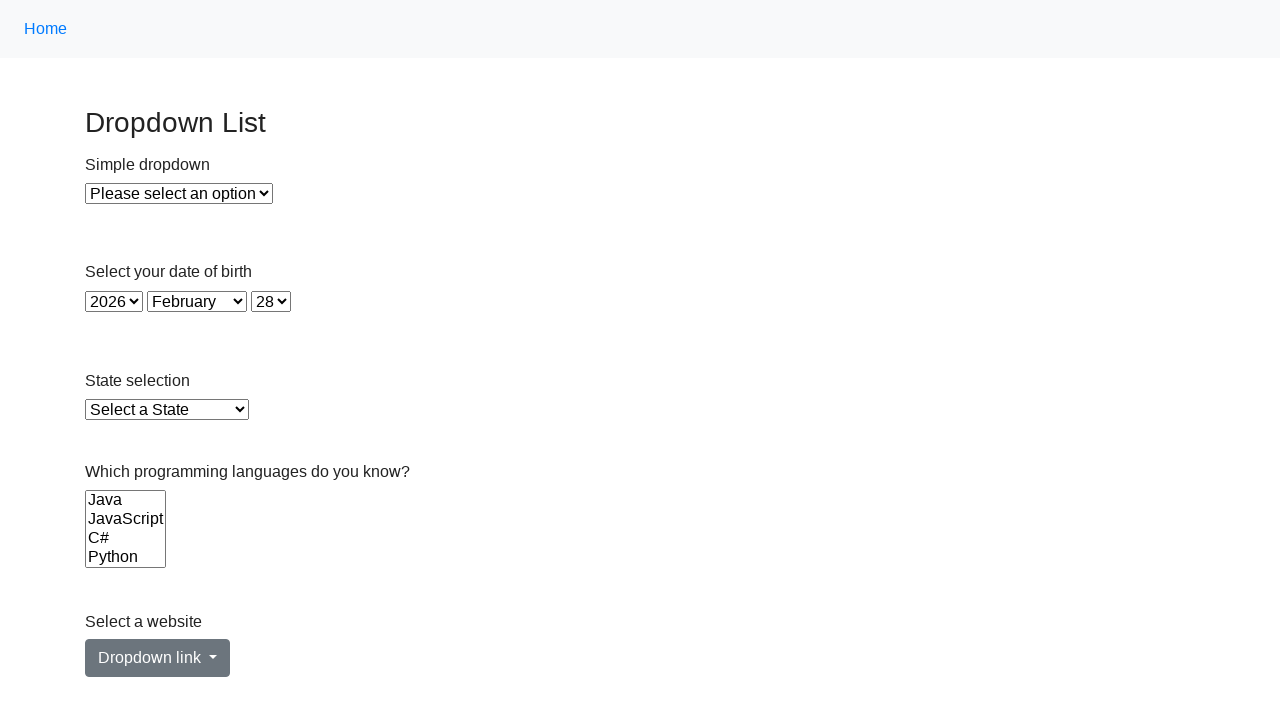

Selected Illinois from state dropdown by label on #state
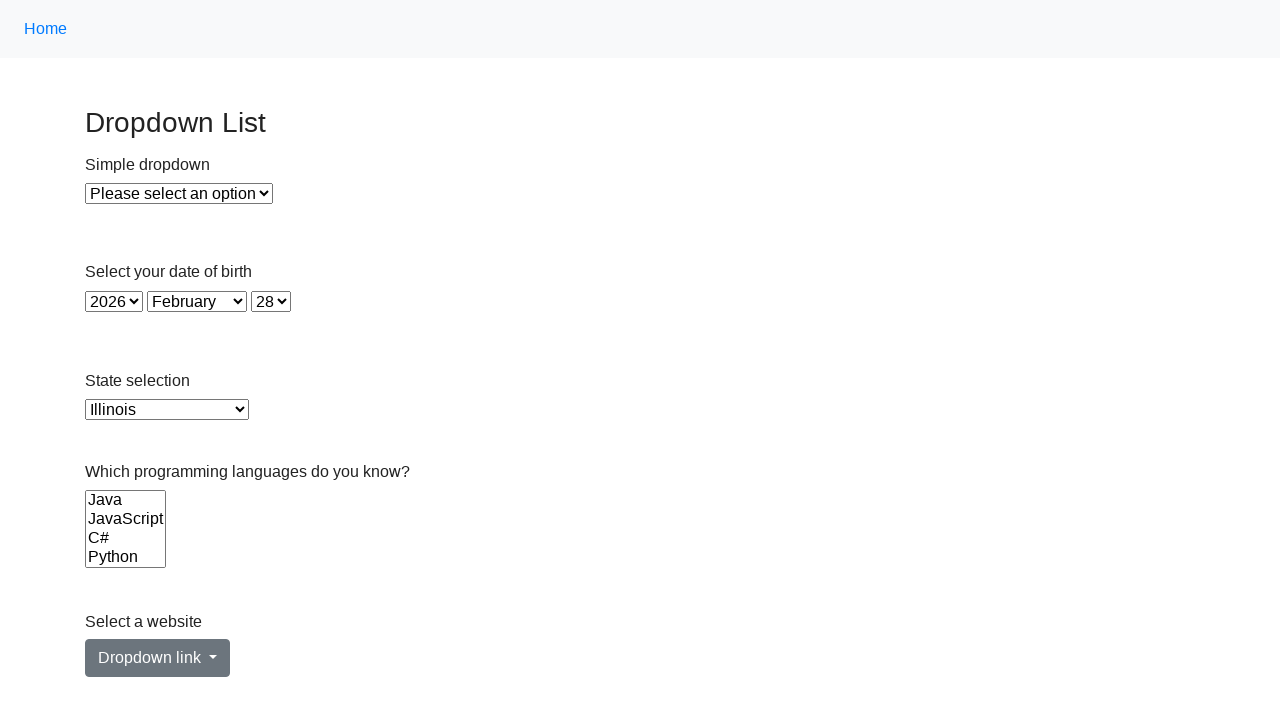

Selected Virginia from state dropdown by value on #state
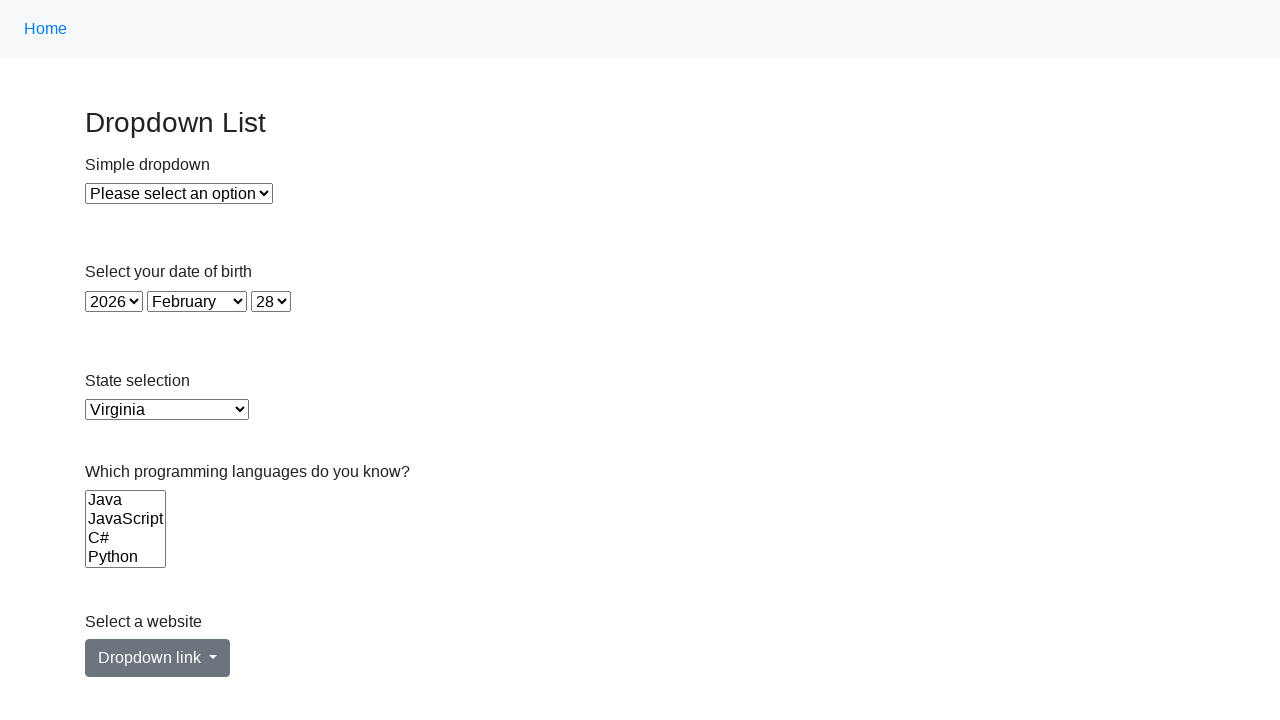

Selected California from state dropdown by index on #state
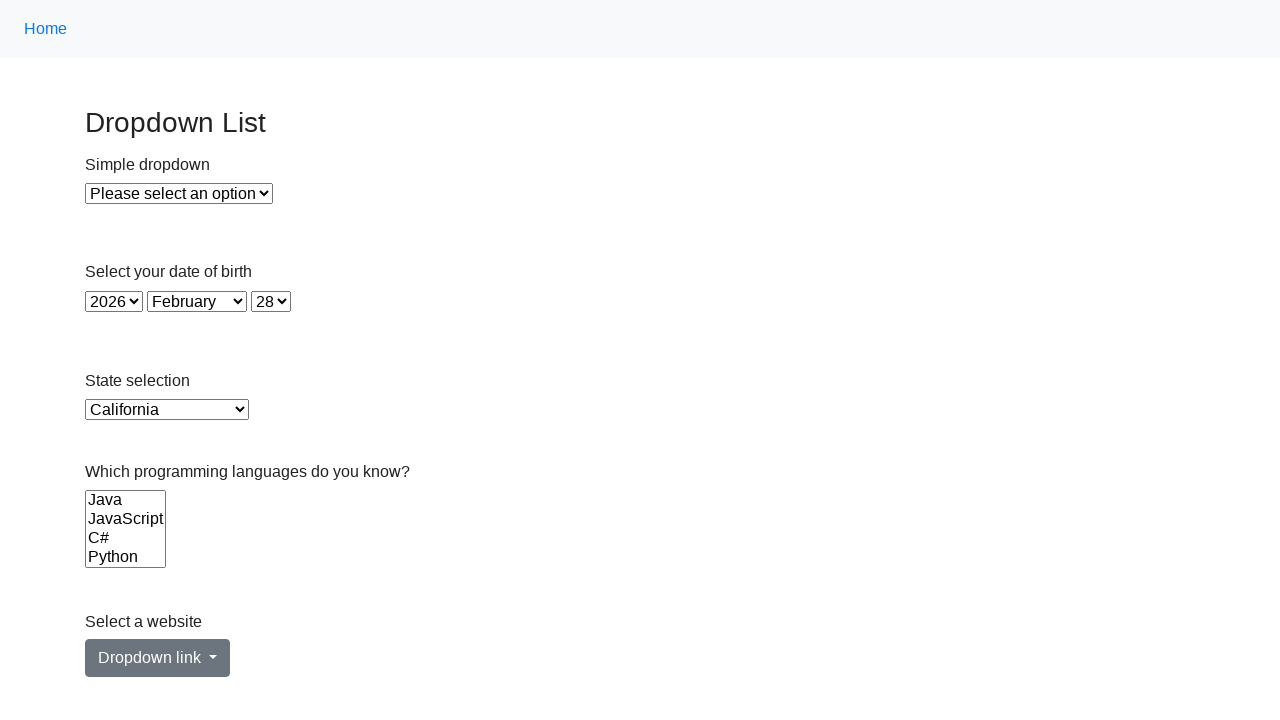

Located the checked state option element
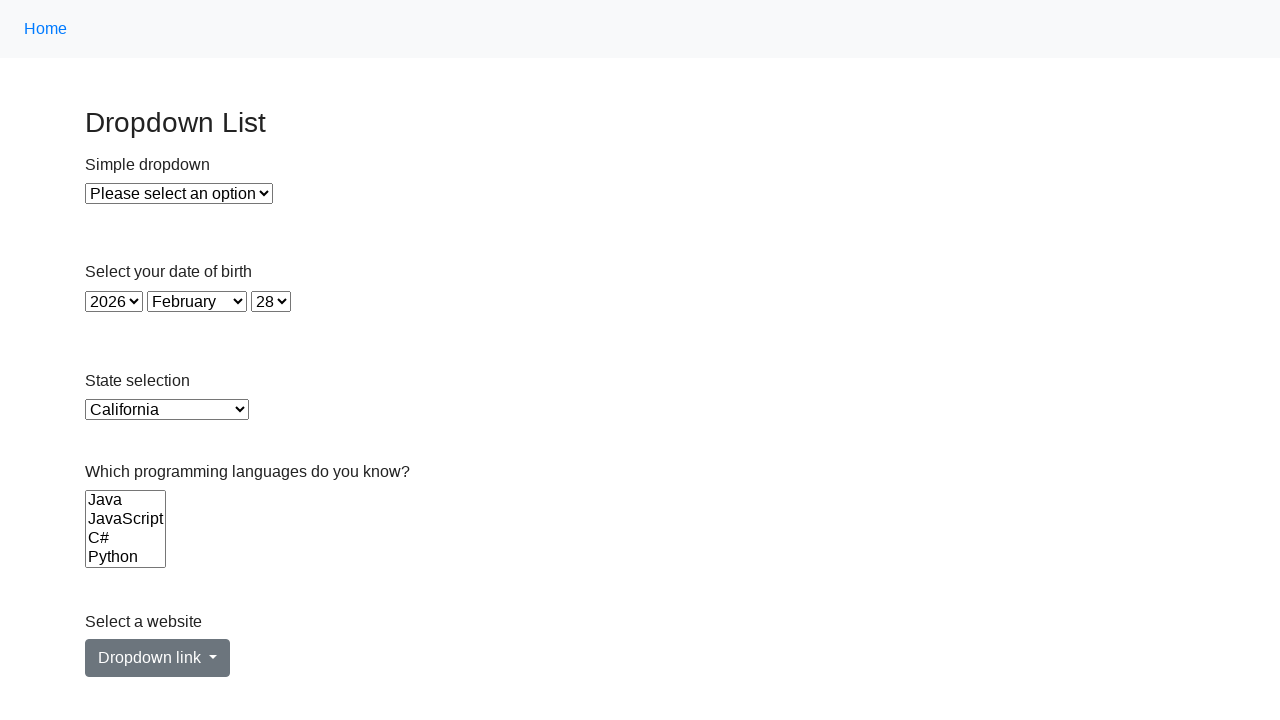

Verified that California is the final selected option
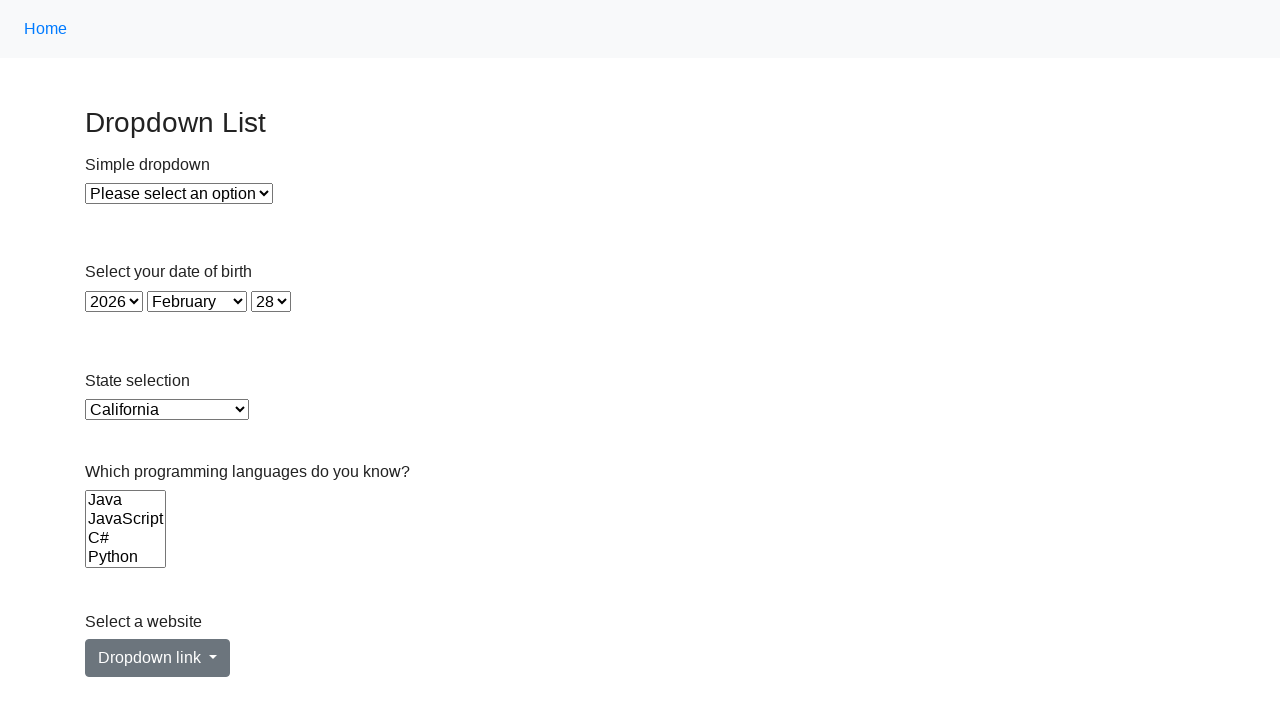

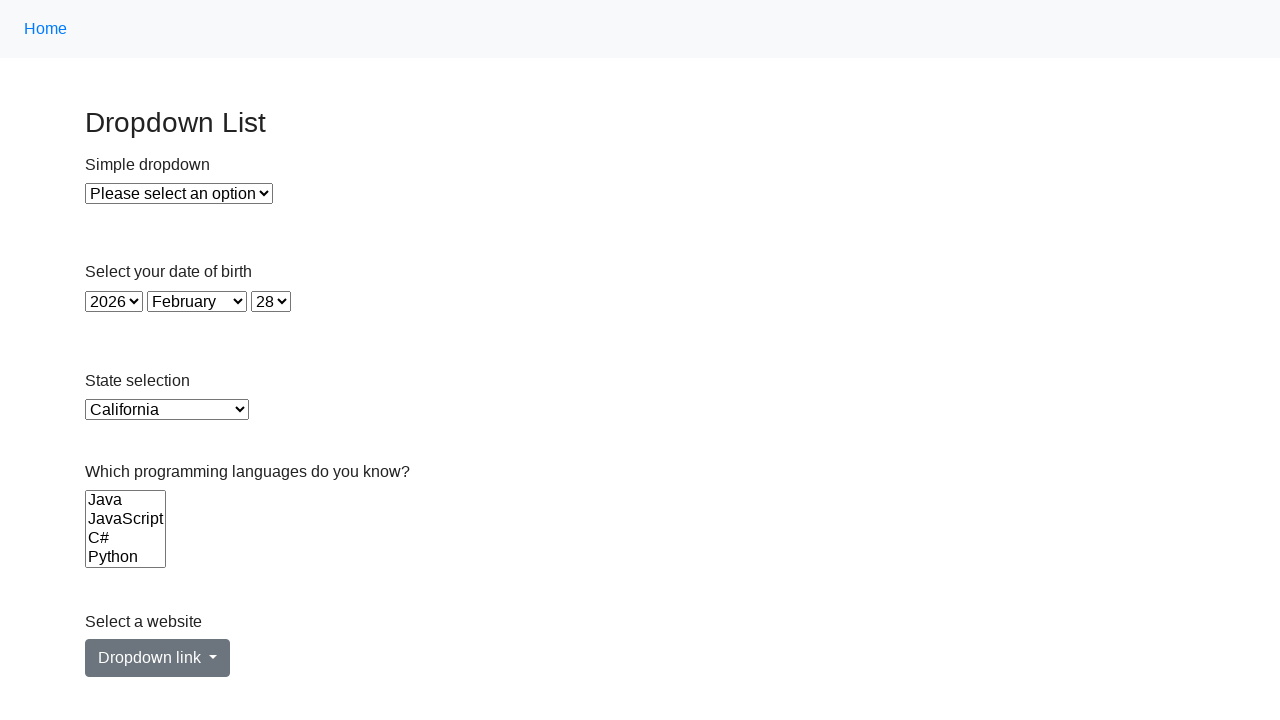